Tests the search functionality by opening the search box and entering a search query

Starting URL: https://www.selenium.dev/

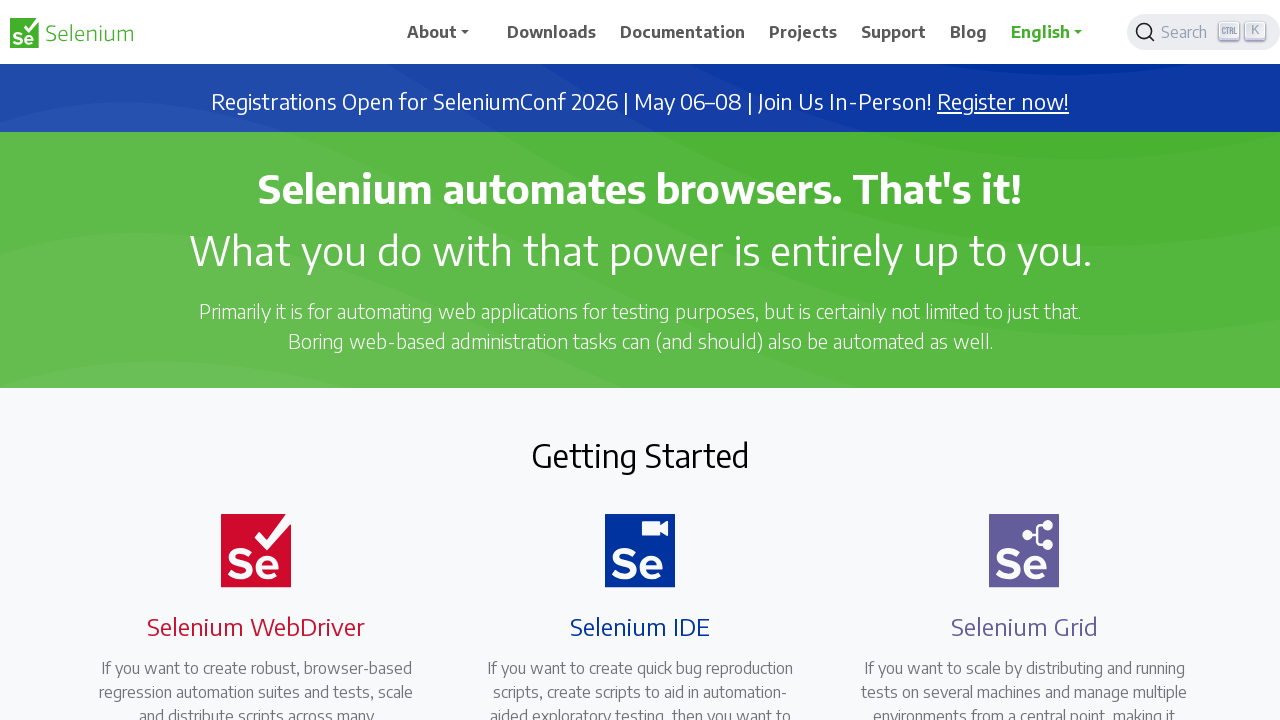

Clicked search box button in top right at (1204, 32) on .DocSearch-Button
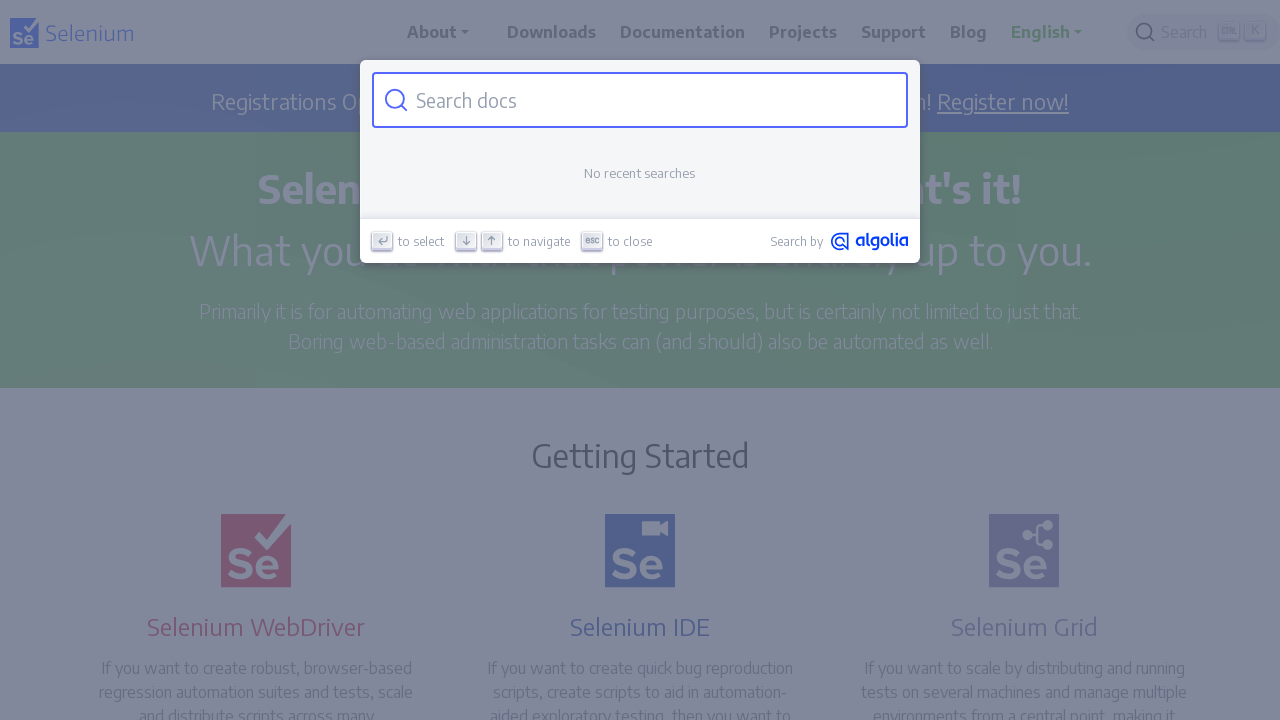

Search box opened and 'No recent searches' text appeared
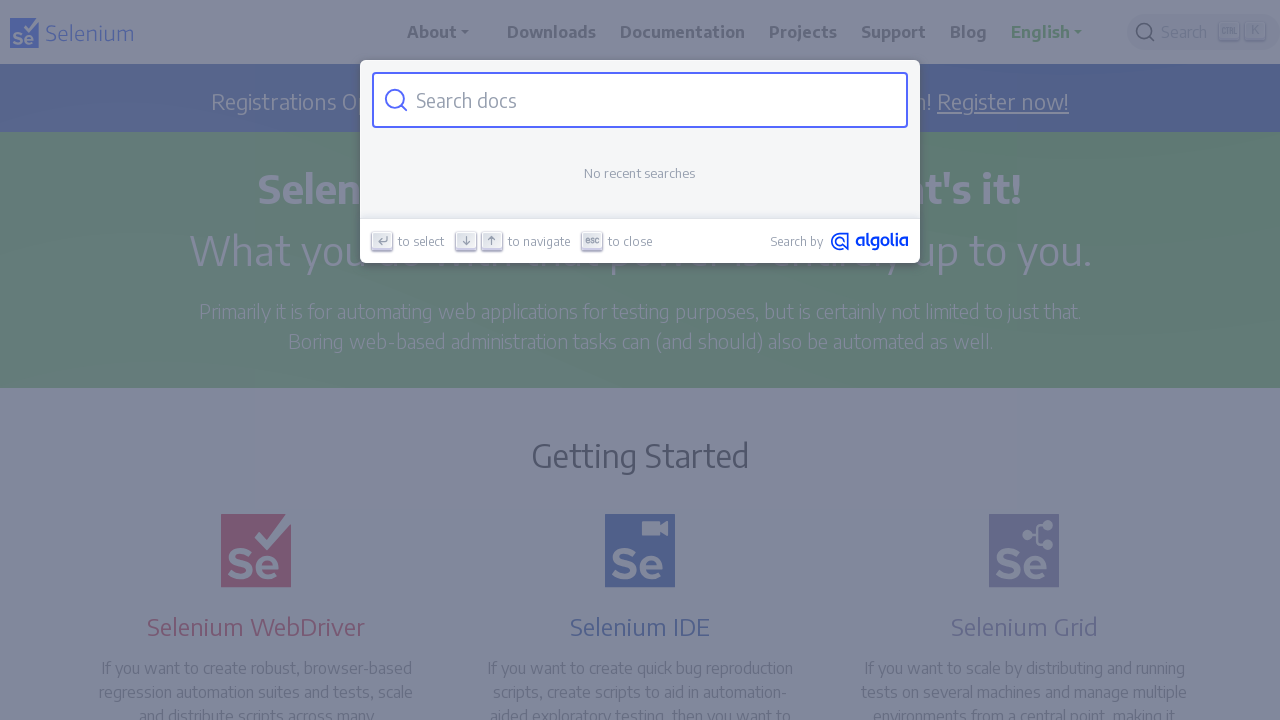

Entered 'selenium' in search field on .DocSearch-Input
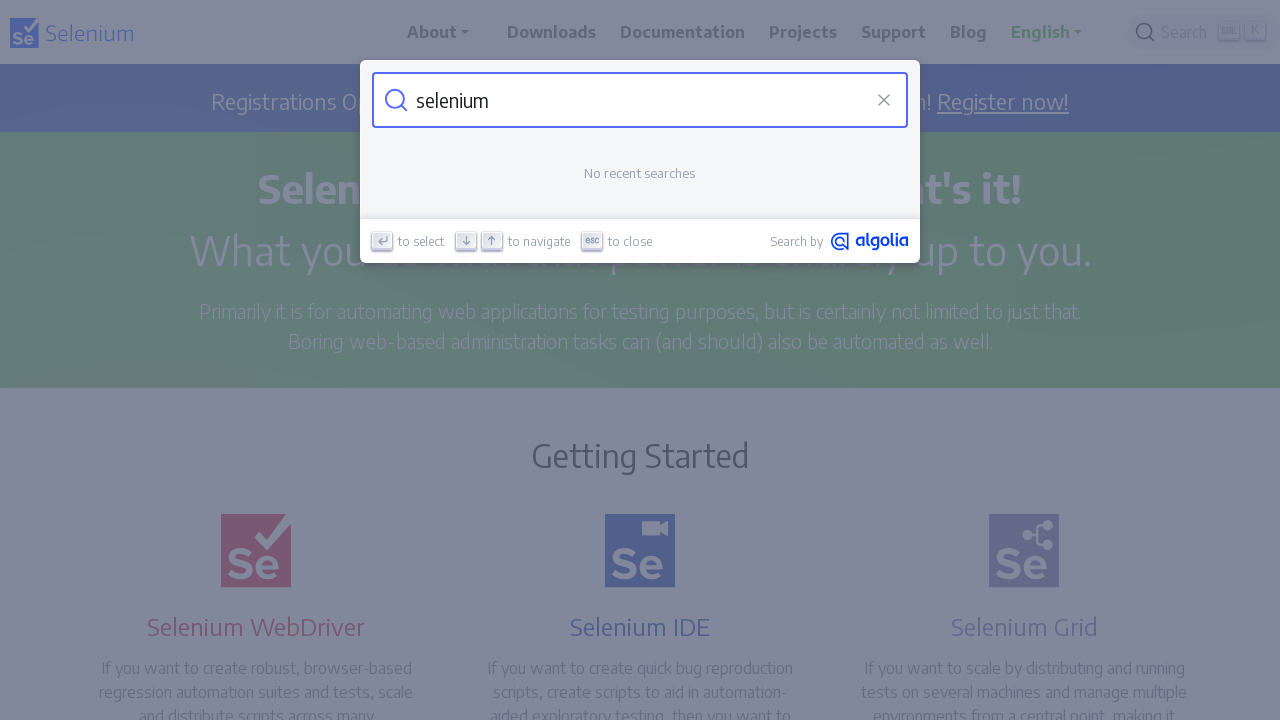

Documentation search results appeared
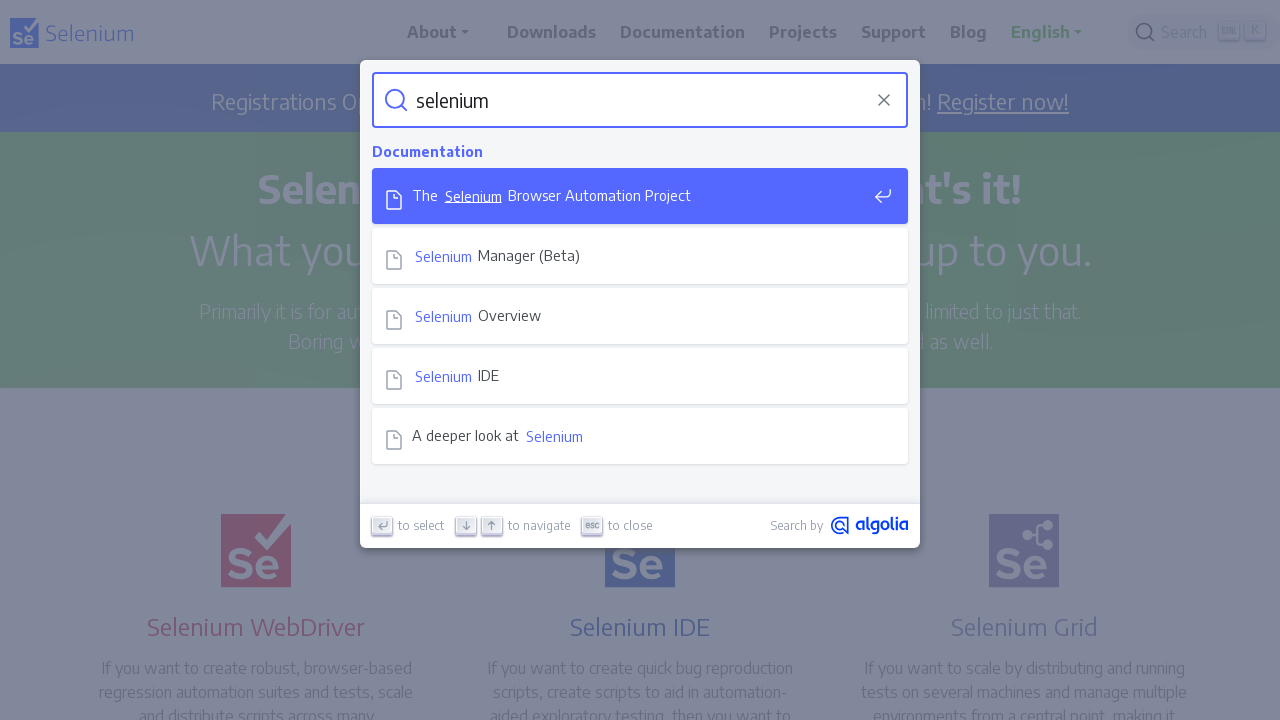

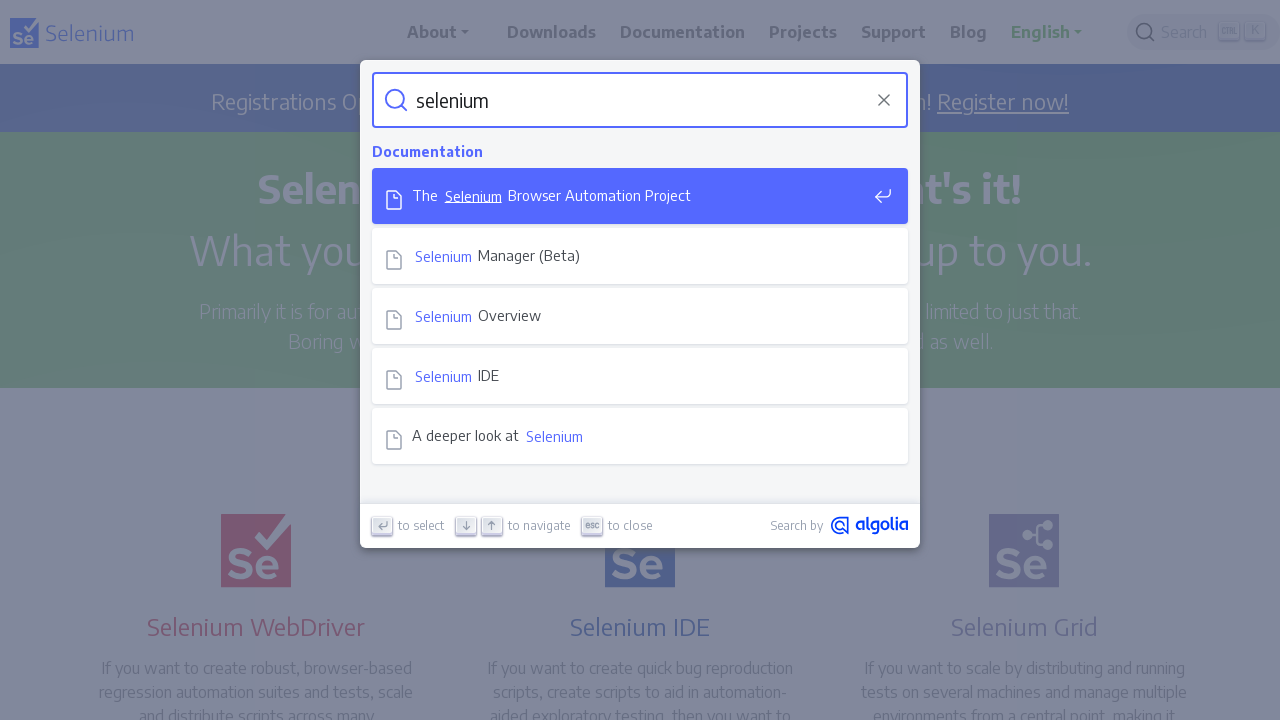